Navigates to B3 Brazilian Stock Exchange index pages (IFIX and IBOV) and clicks the Download link on each page to verify the download functionality is accessible.

Starting URL: https://sistemaswebb3-listados.b3.com.br/indexPage/day/IFIX?language=pt-br

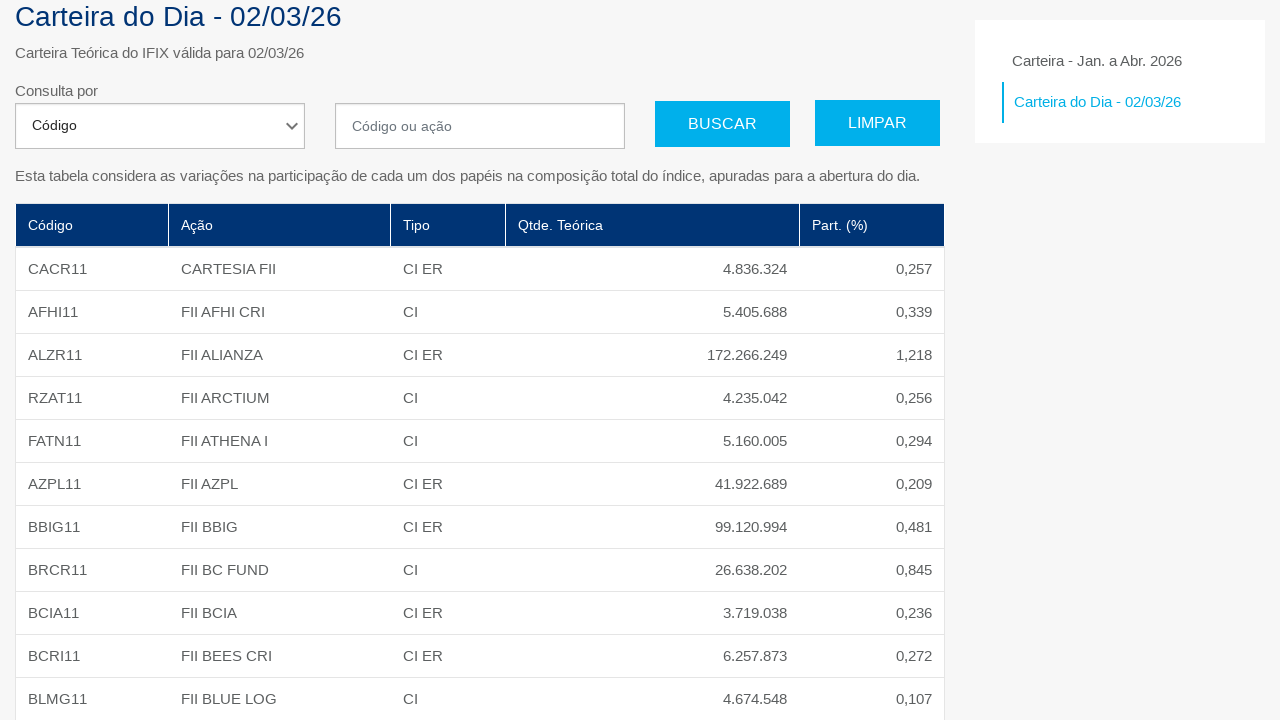

Waited for Download link to be visible on IFIX page
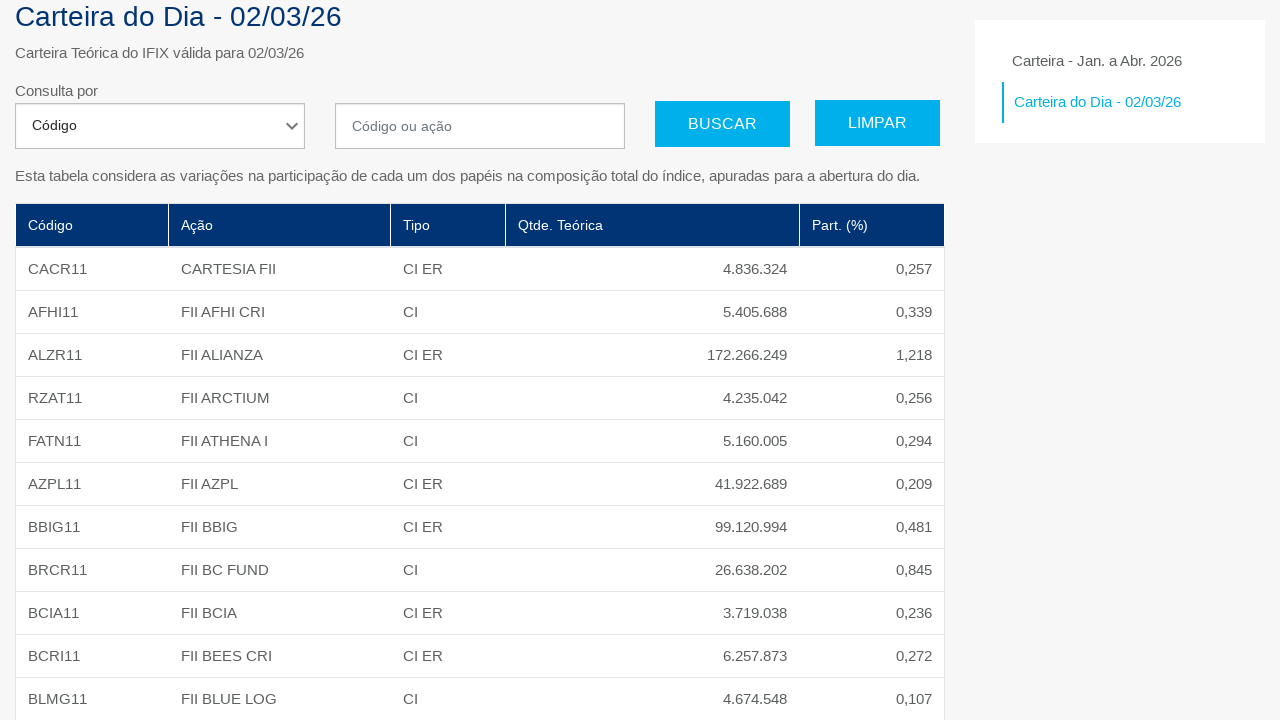

Clicked Download link on IFIX index page at (104, 647) on text=Download
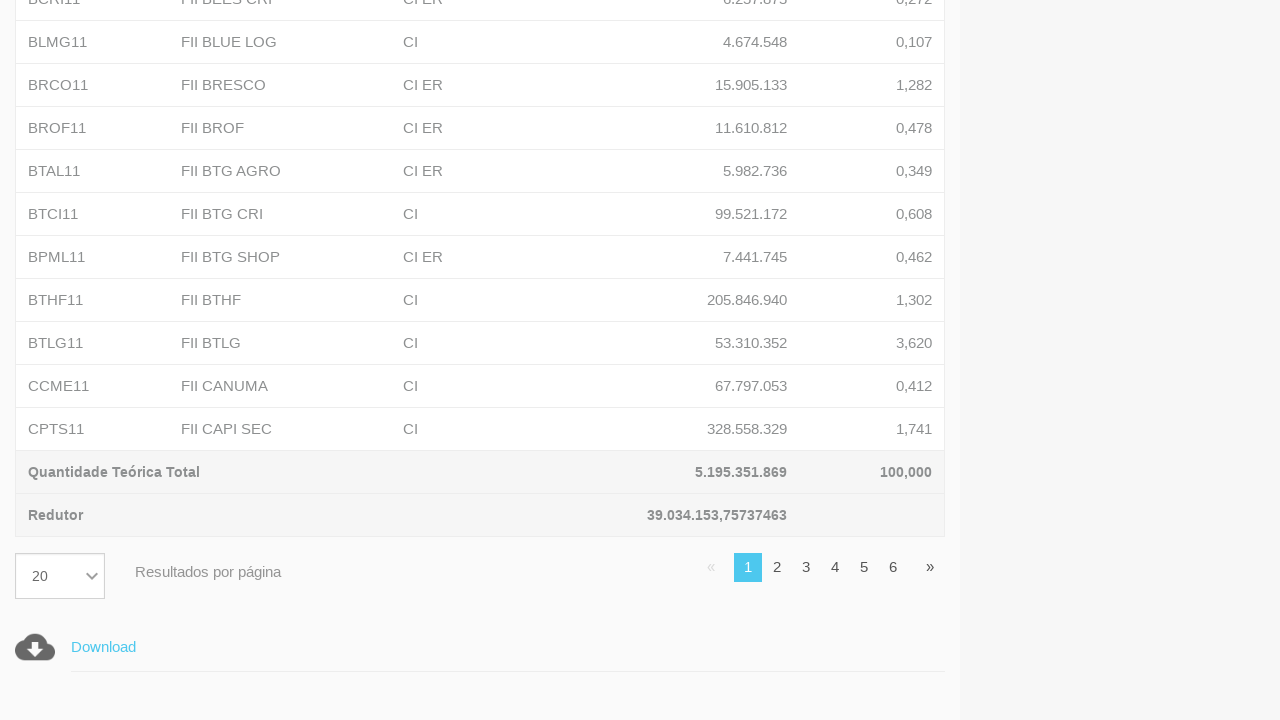

Navigated to IBOV index page
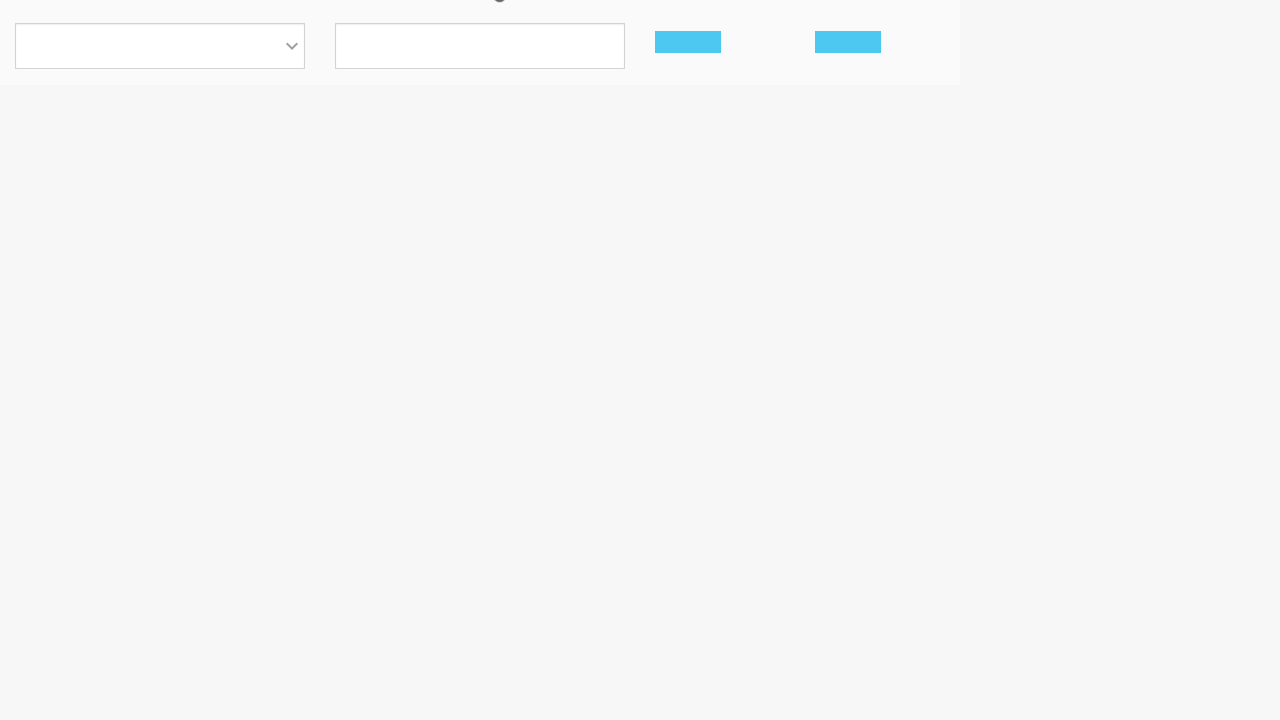

Waited for Download link to be visible on IBOV page
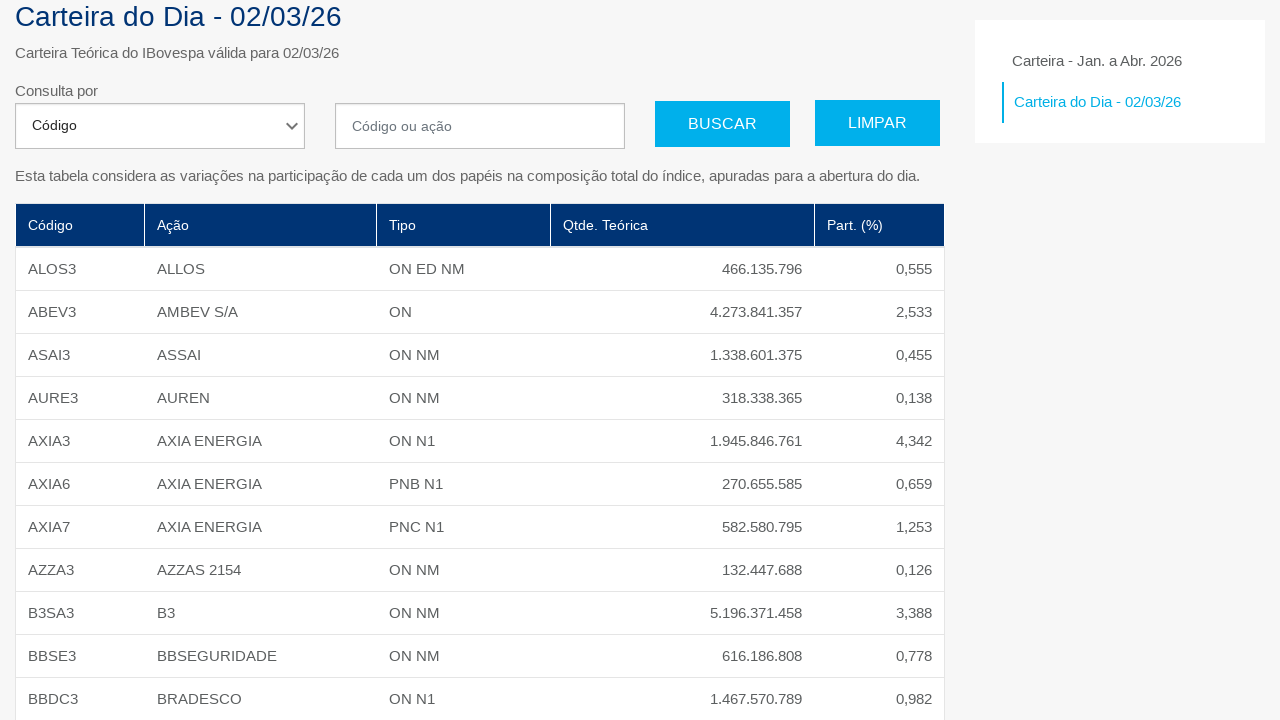

Clicked Download link on IBOV index page at (104, 647) on text=Download
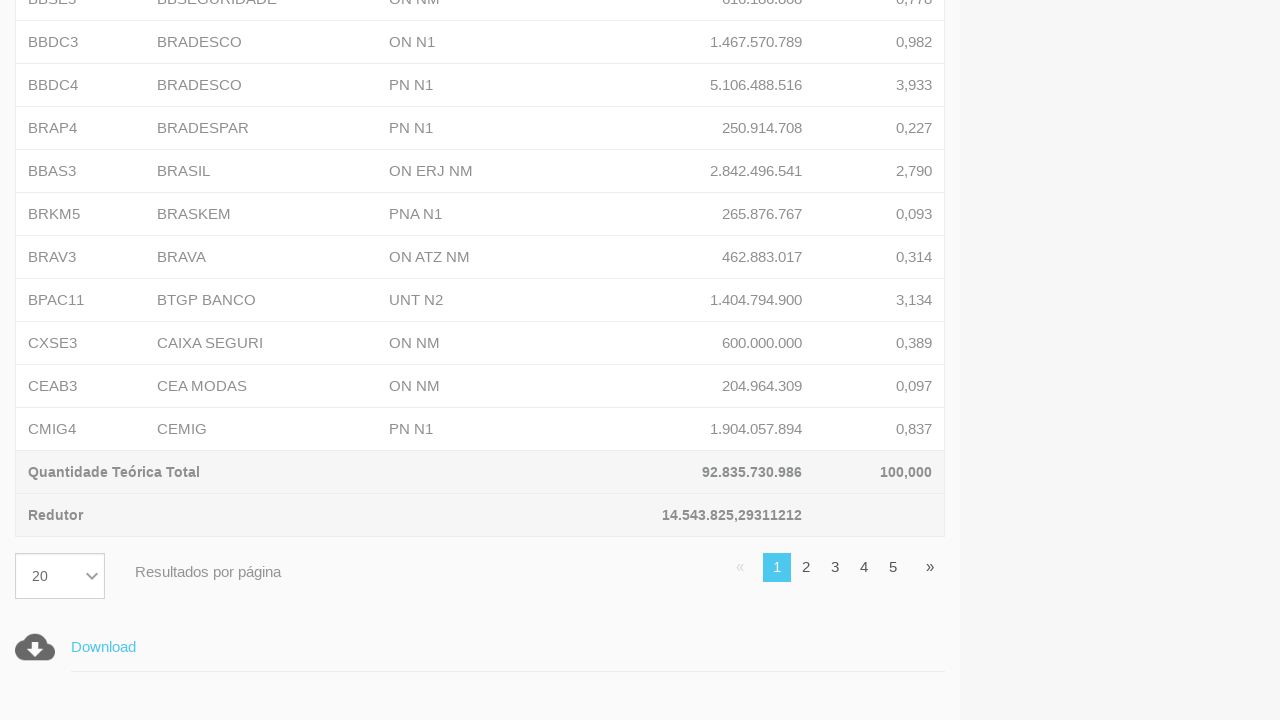

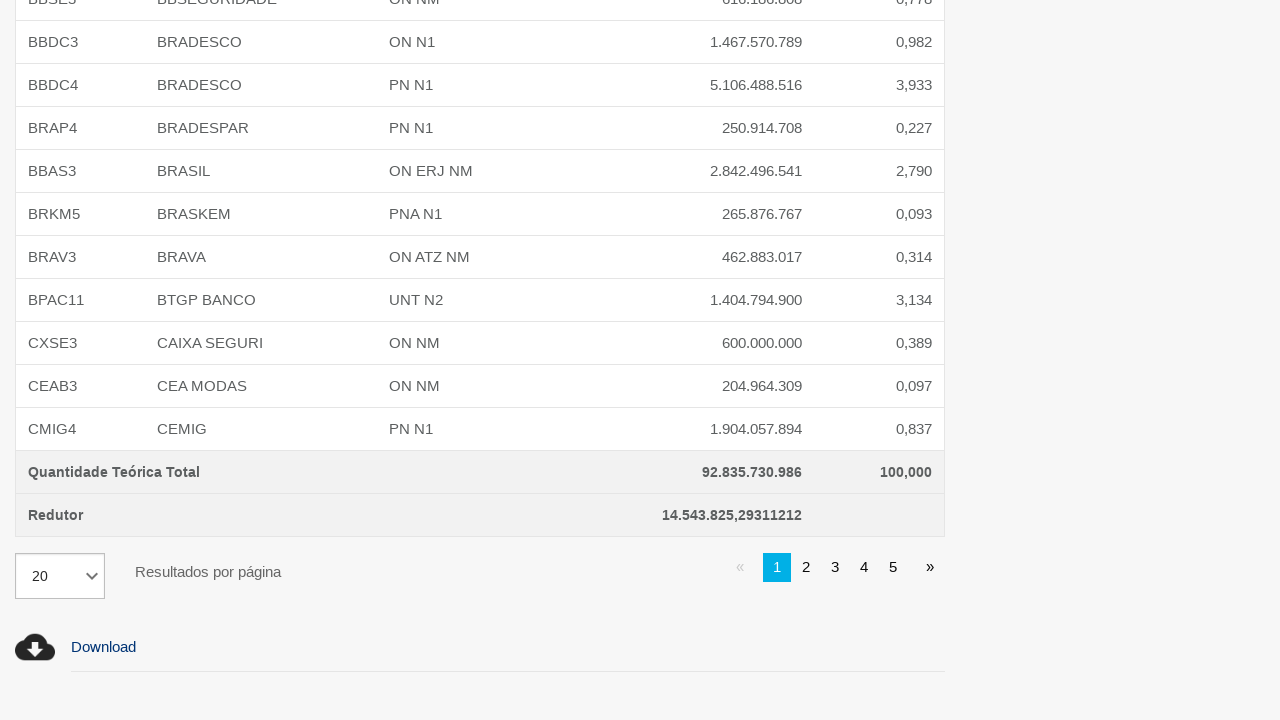